Tests drag and drop functionality on the jQuery UI droppable demo page by dragging an element 50 pixels in both x and y directions.

Starting URL: https://jqueryui.com/resources/demos/droppable/default.html

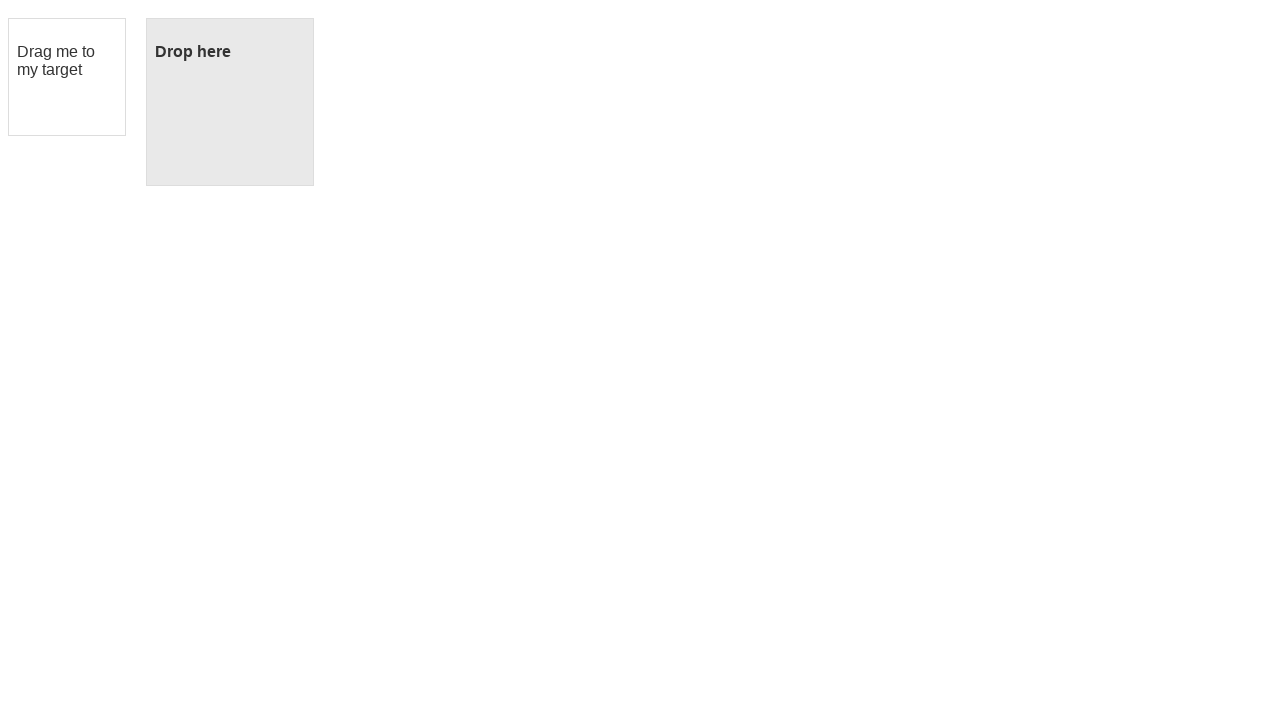

Navigated to jQuery UI droppable demo page
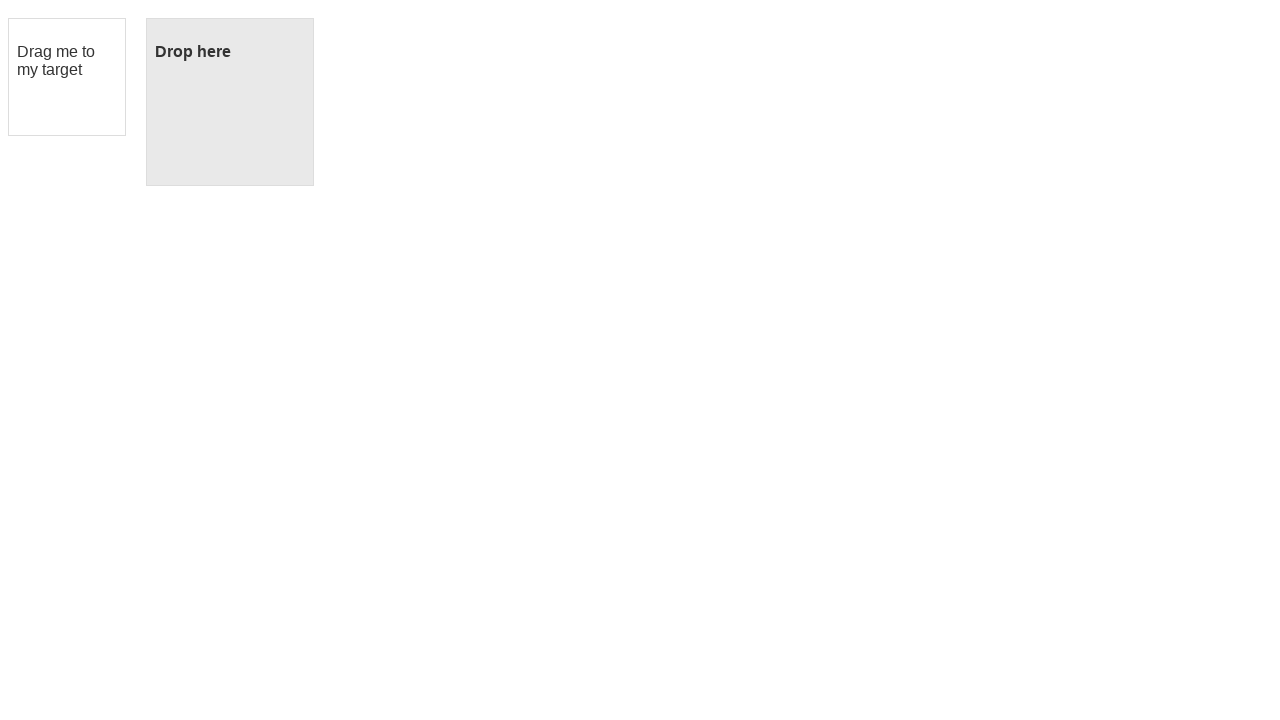

Located the draggable element
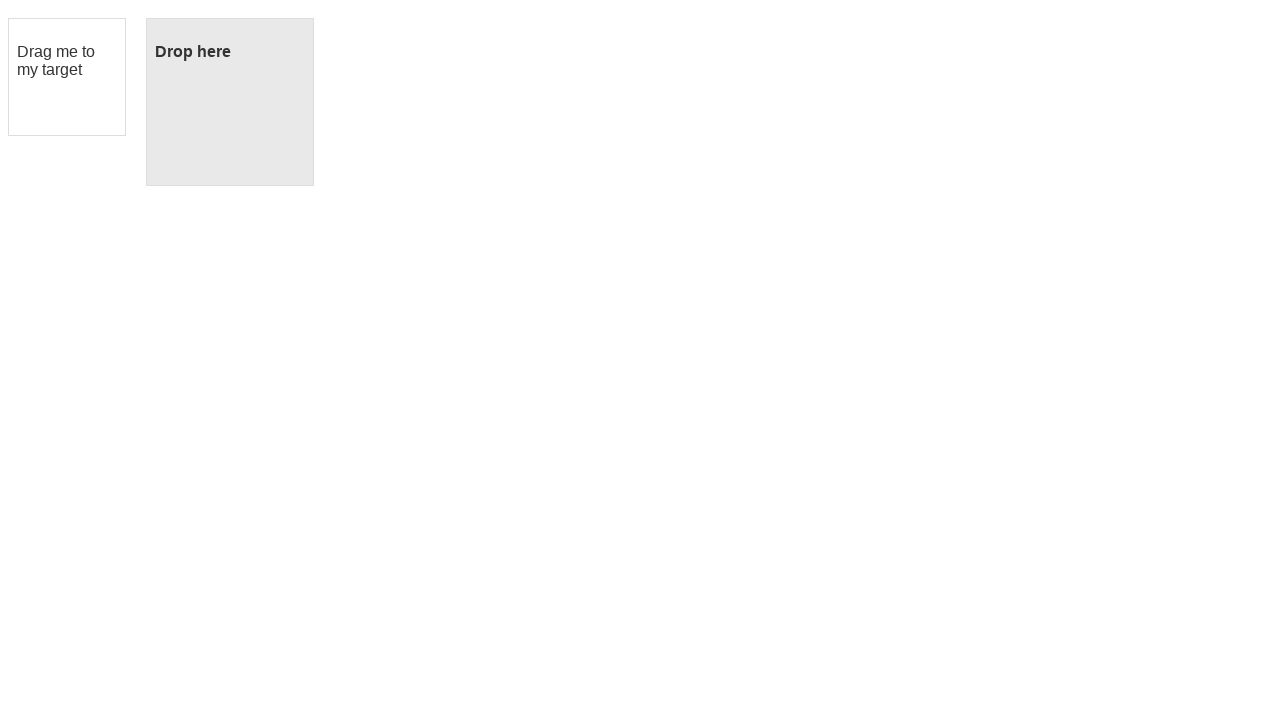

Draggable element is visible
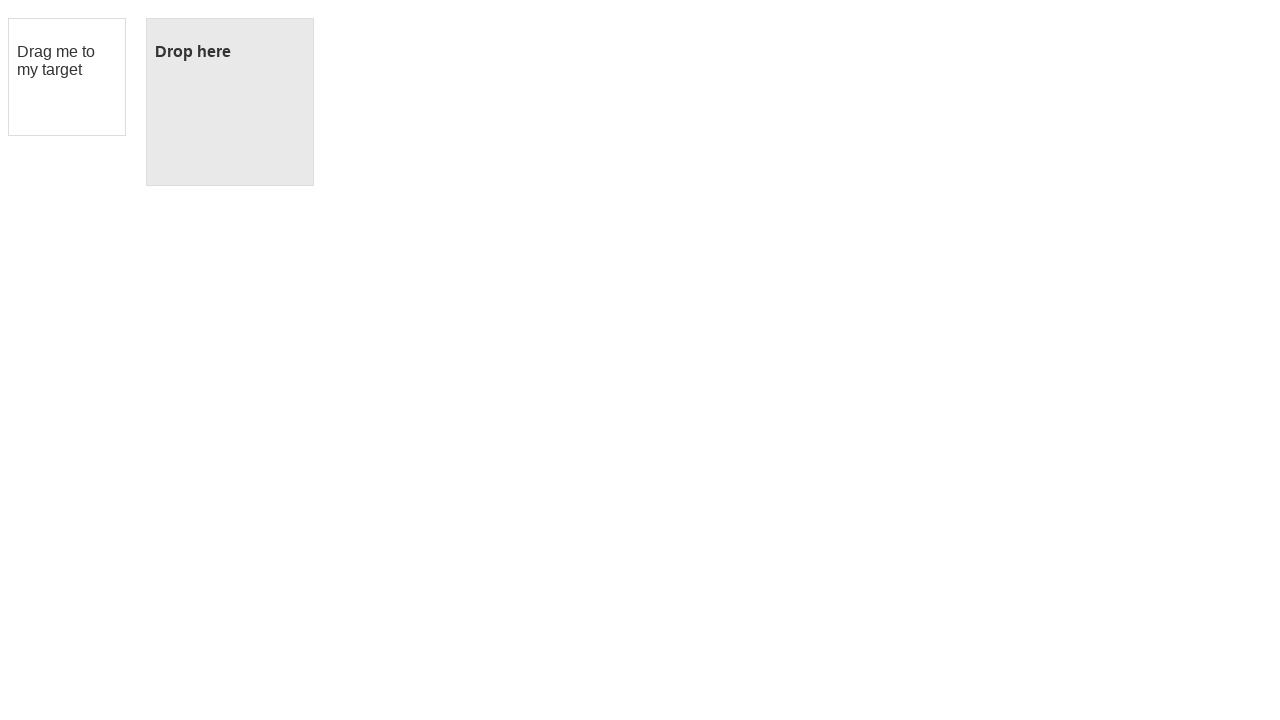

Retrieved bounding box of draggable element
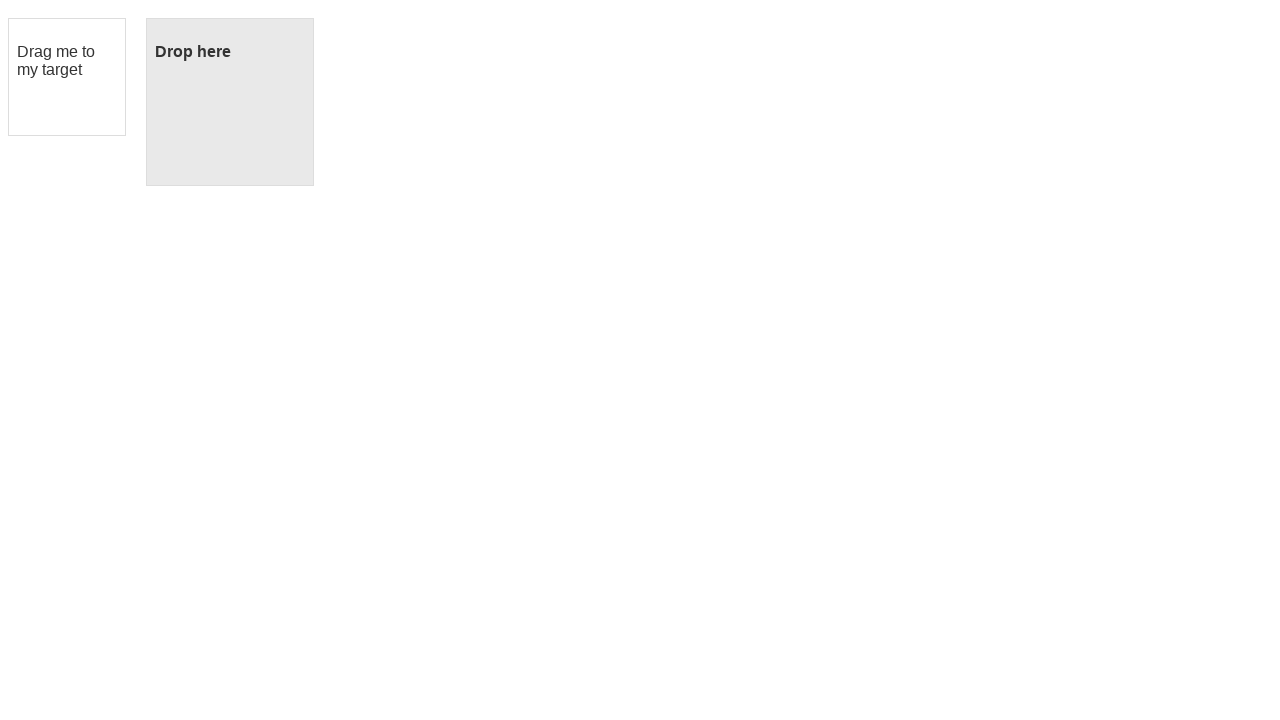

Moved mouse to center of draggable element at (67, 77)
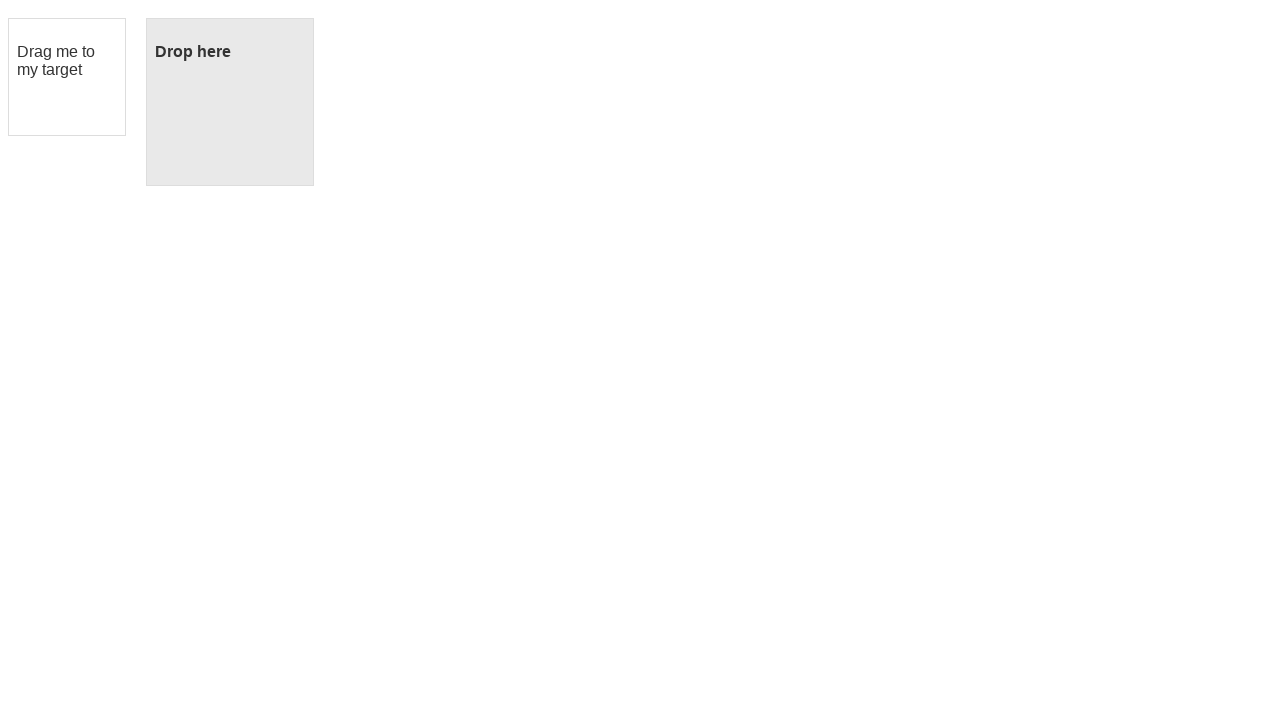

Pressed mouse button down to begin drag at (67, 77)
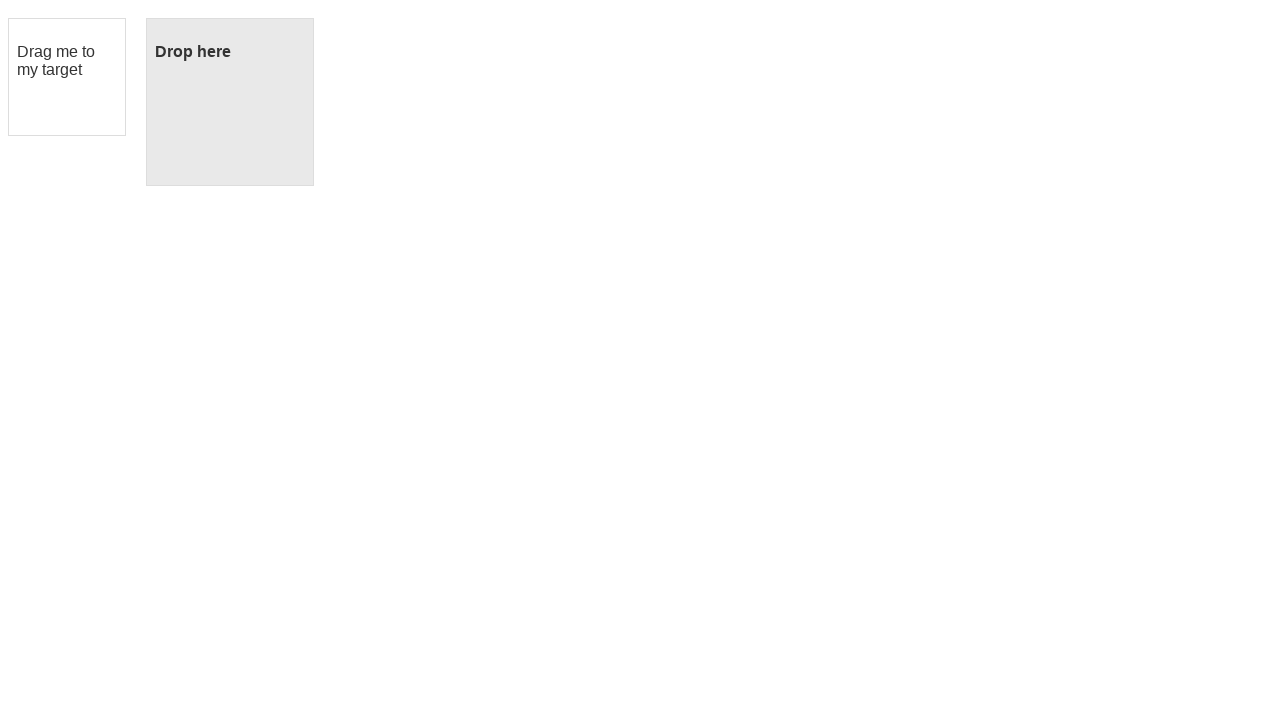

Dragged element 50 pixels in both x and y directions at (117, 127)
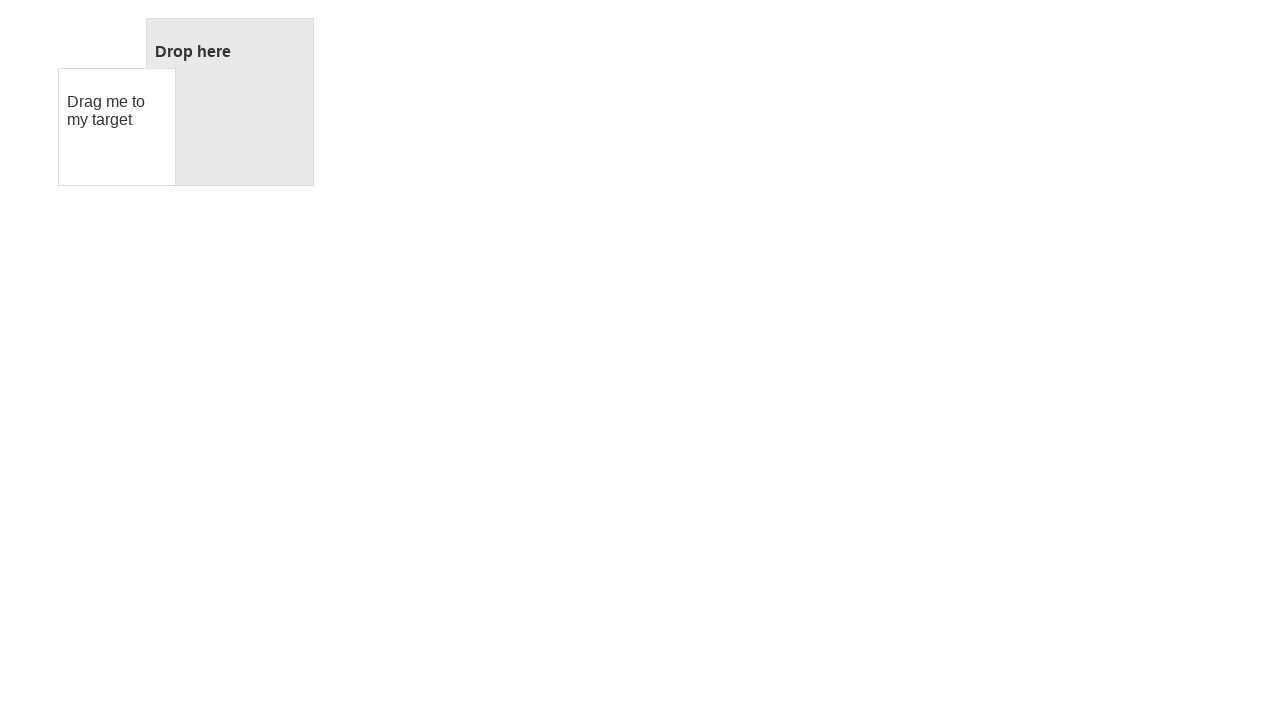

Released mouse button to complete drag and drop at (117, 127)
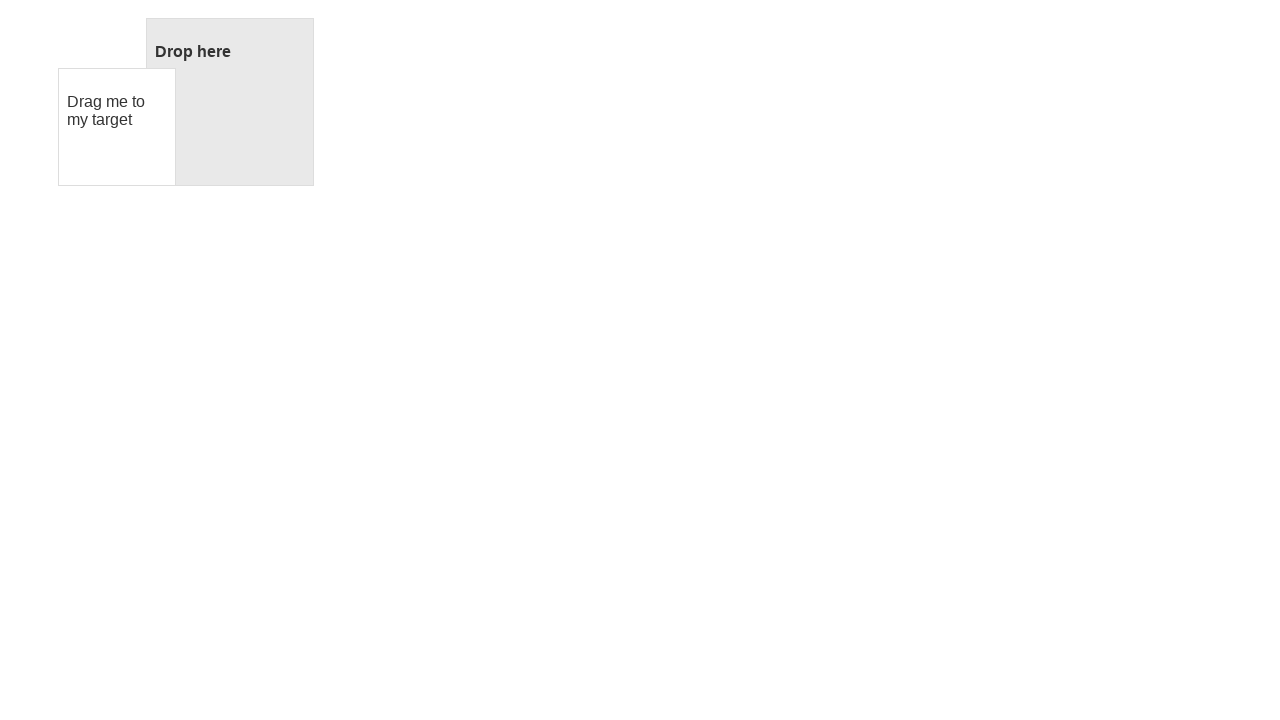

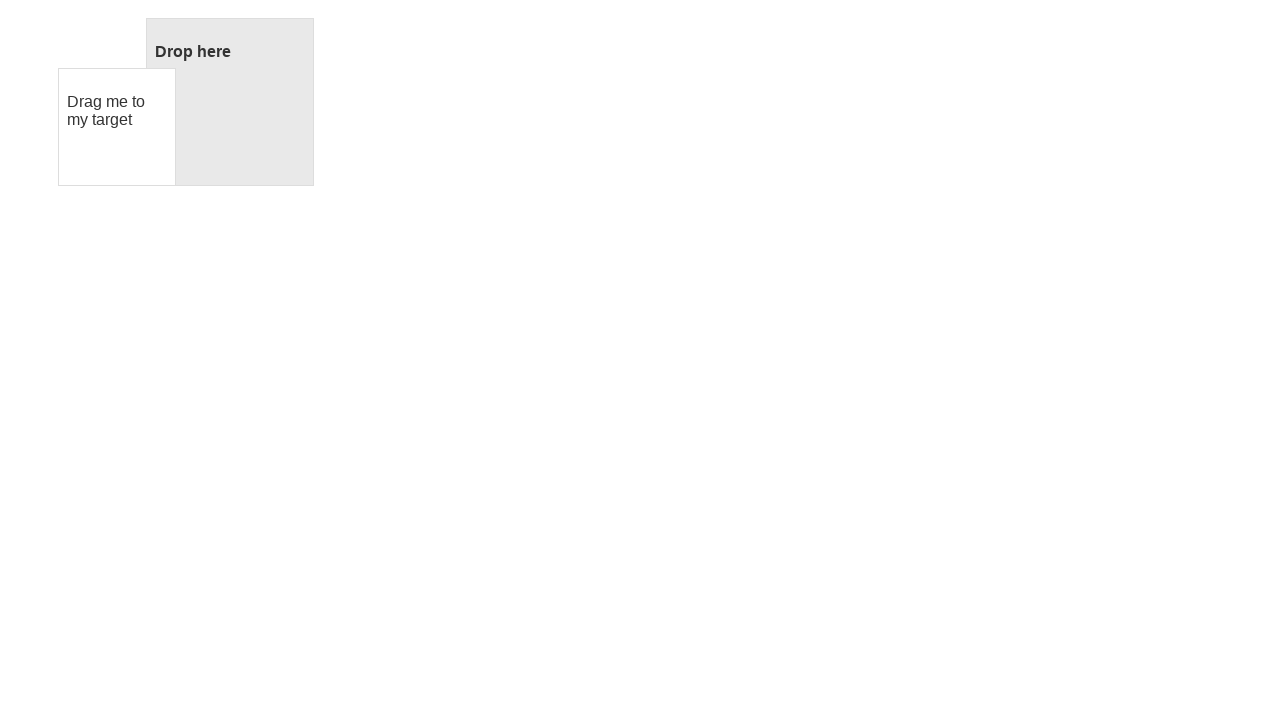